Tests character validation form with a 7-character password containing a closing parenthesis

Starting URL: https://testpages.eviltester.com/styled/apps/7charval/simple7charvalidation.html

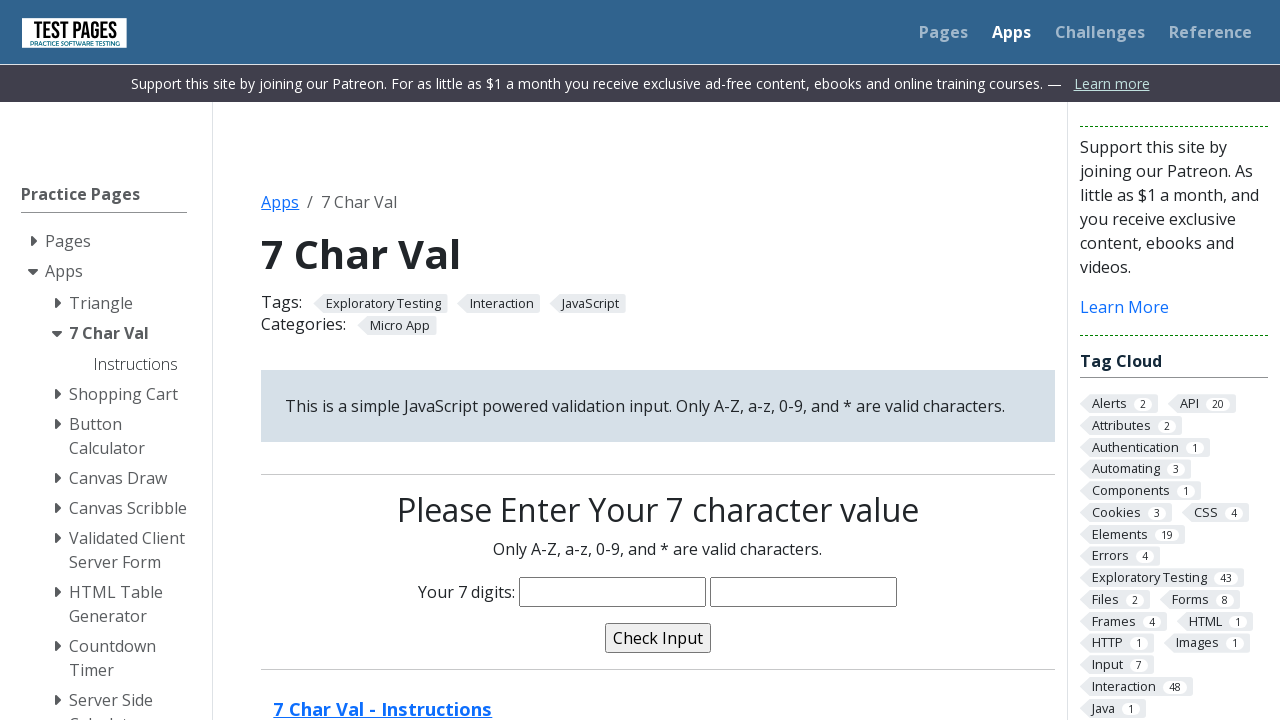

Filled characters field with 7-character password 'Inval)3' containing closing parenthesis on input[name='characters']
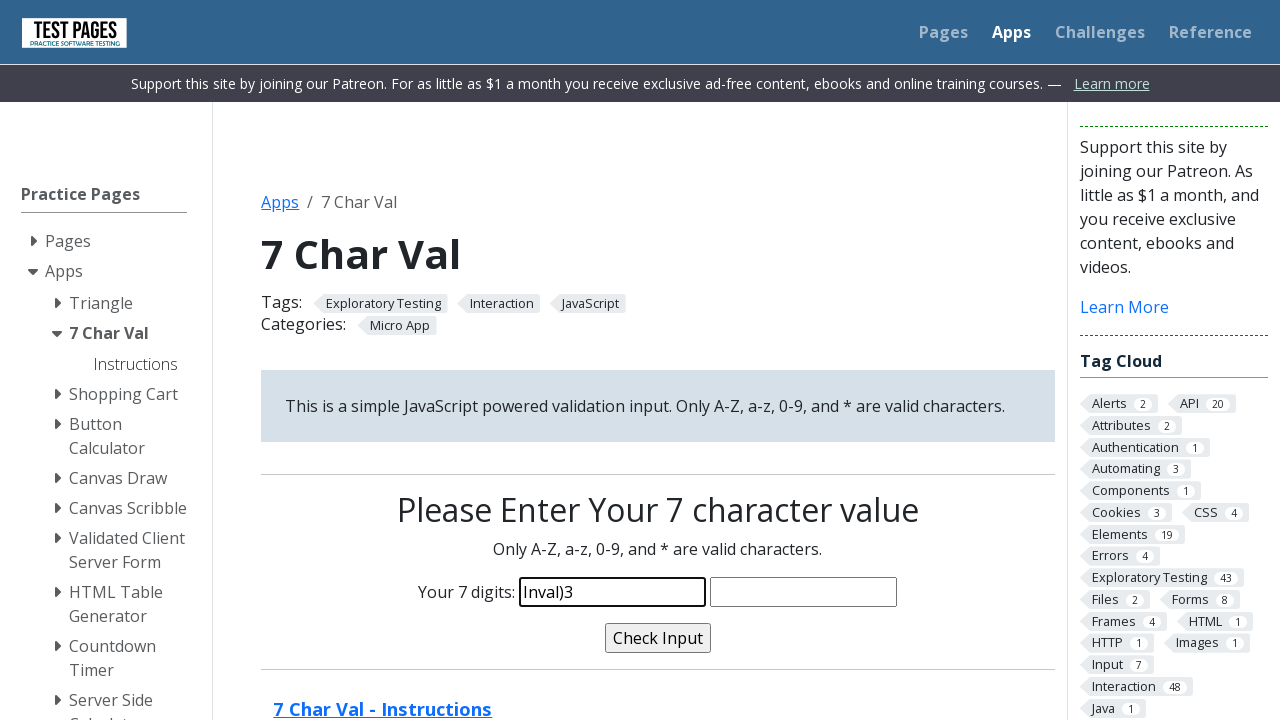

Clicked validate button to test password validation at (658, 638) on input[name='validate']
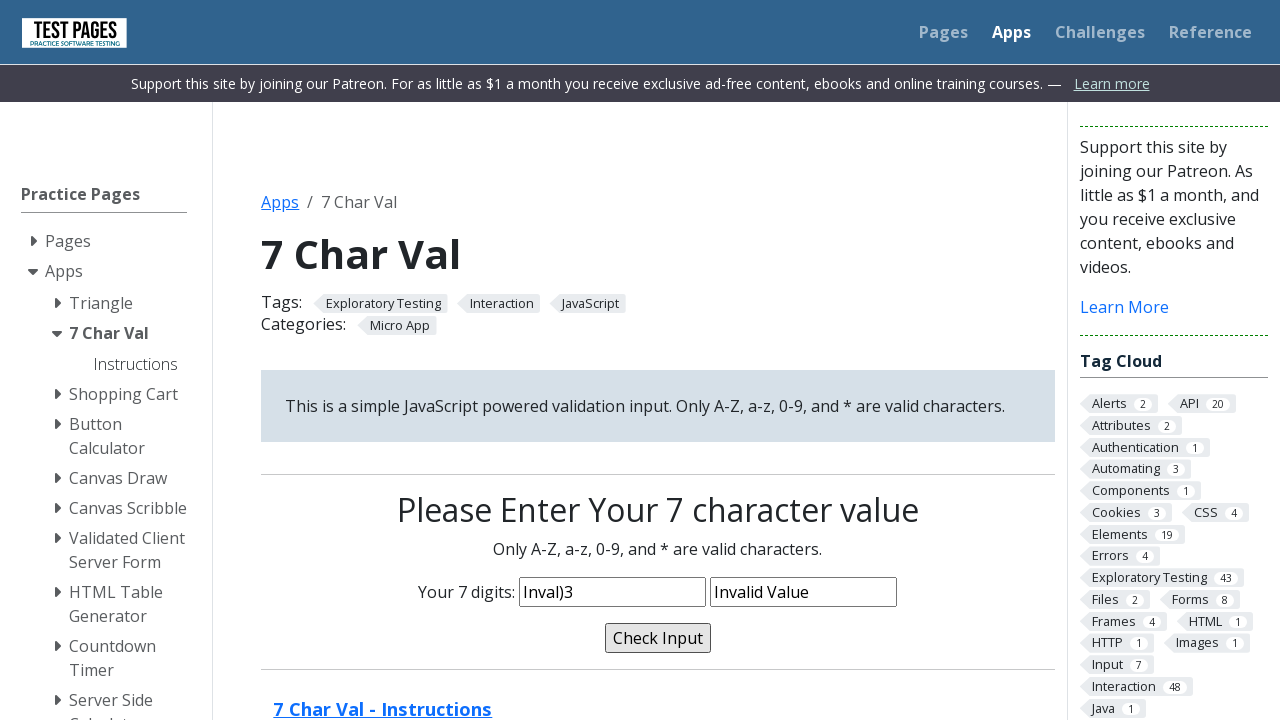

Validation message appeared on form
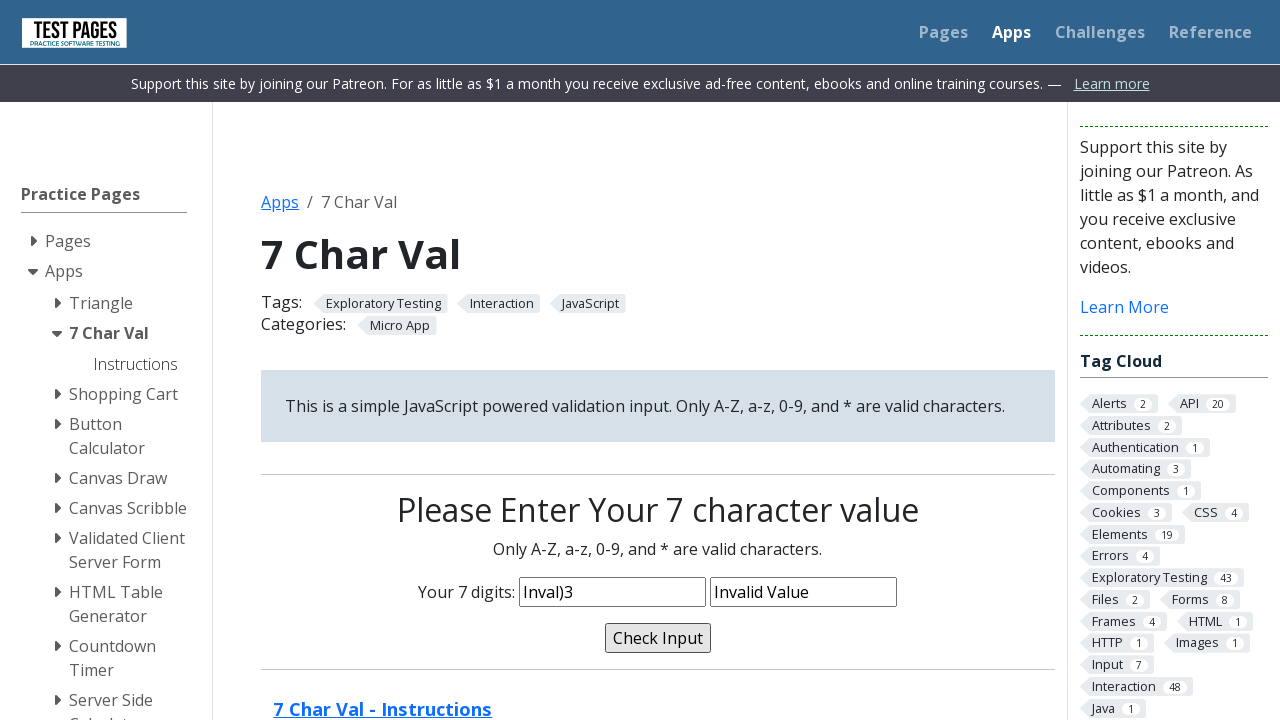

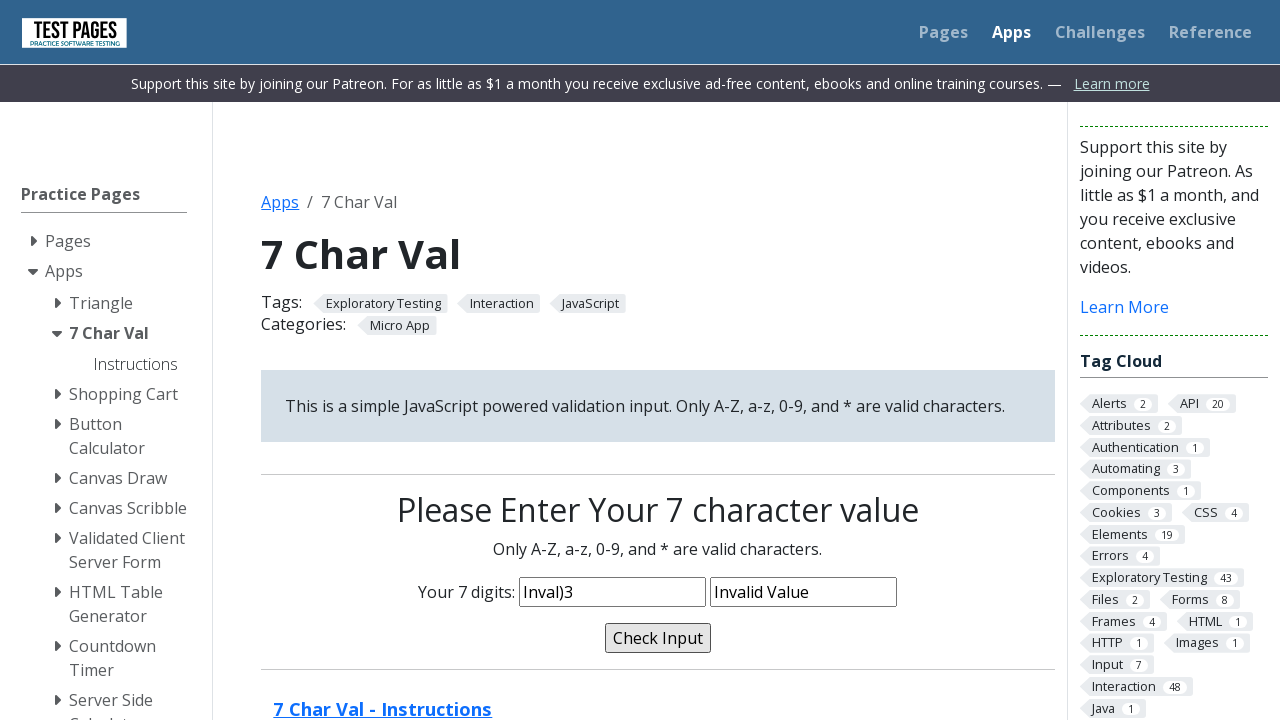